Tests that the text input field clears after adding a todo item

Starting URL: https://demo.playwright.dev/todomvc

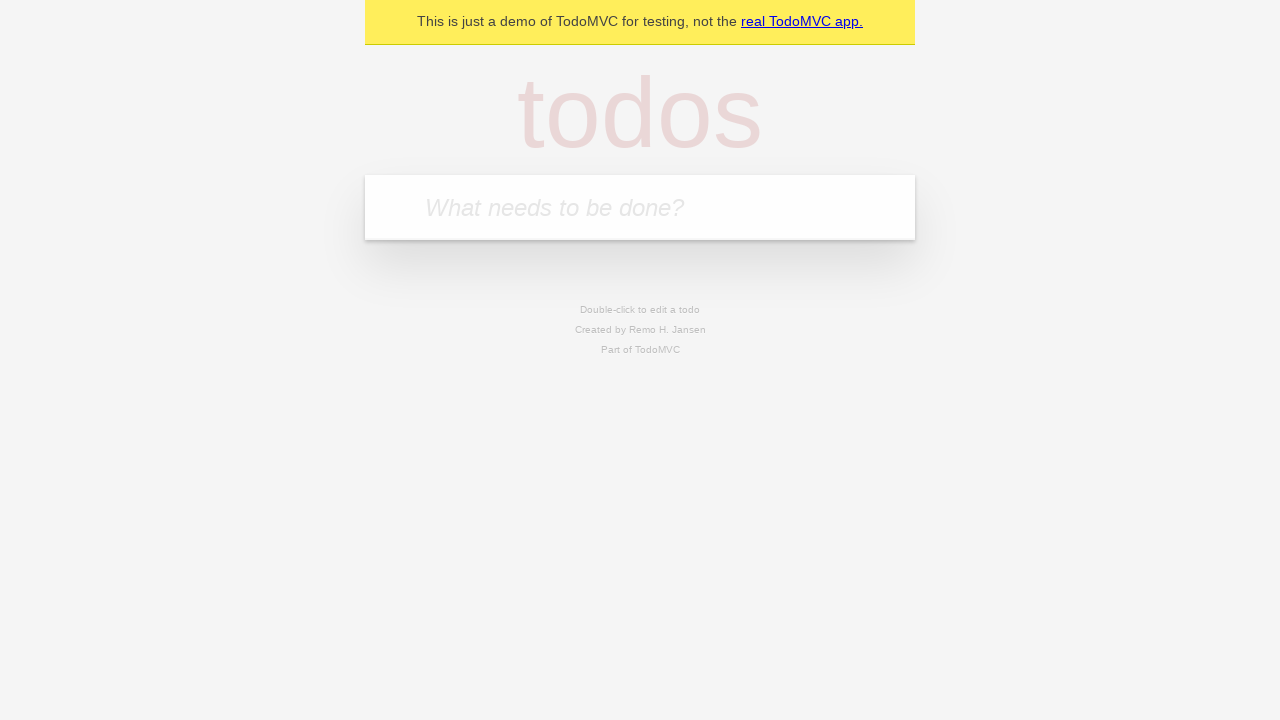

Filled todo input field with 'buy some cheese' on internal:attr=[placeholder="What needs to be done?"i]
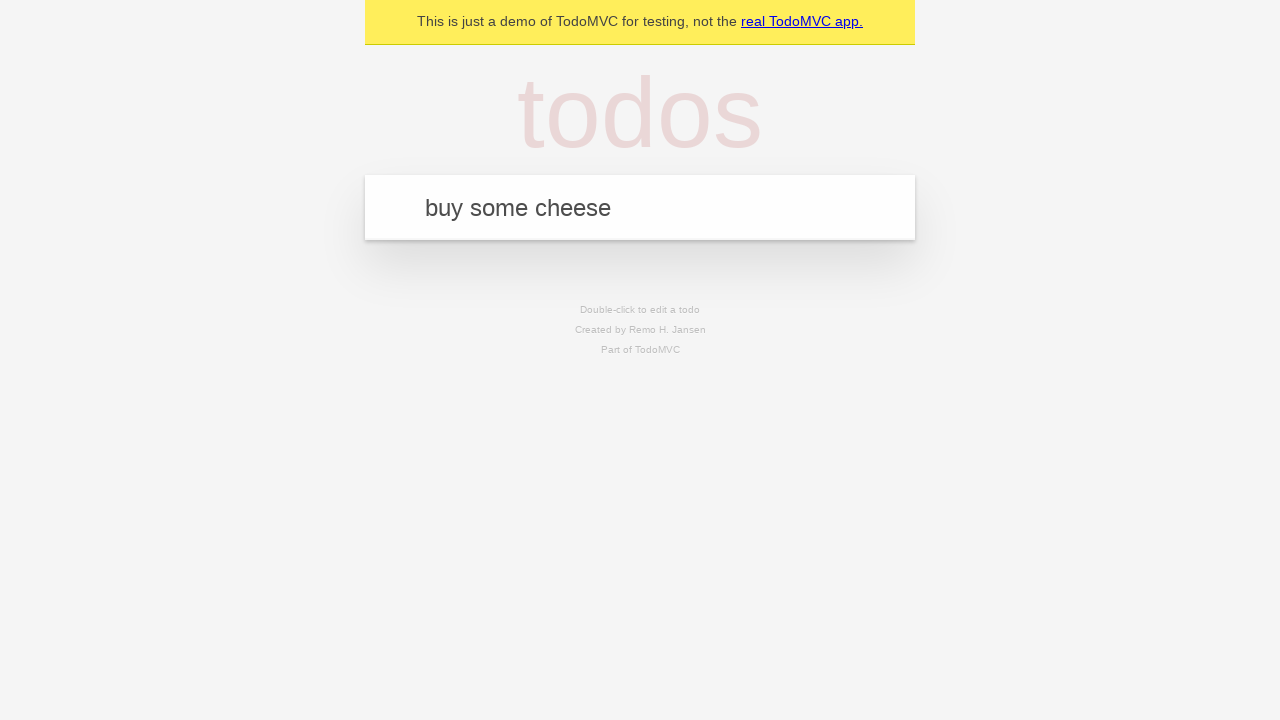

Pressed Enter to submit the todo item on internal:attr=[placeholder="What needs to be done?"i]
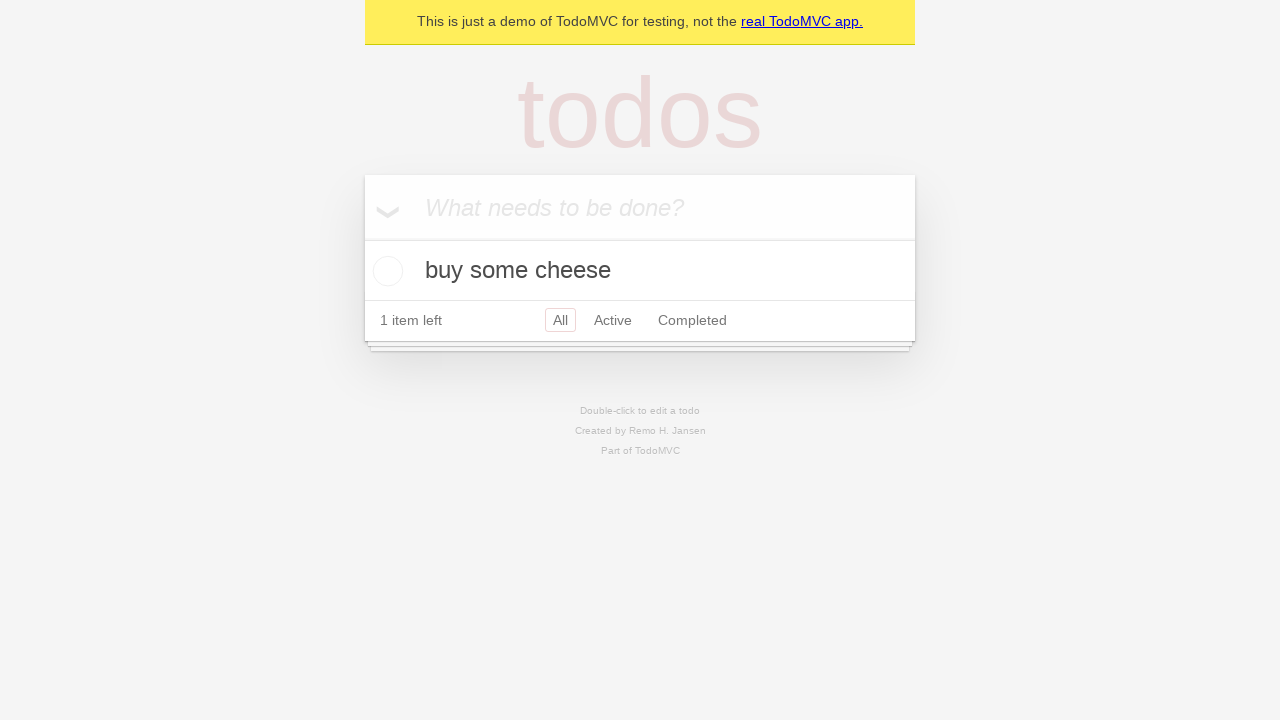

Todo item was added and title element appeared
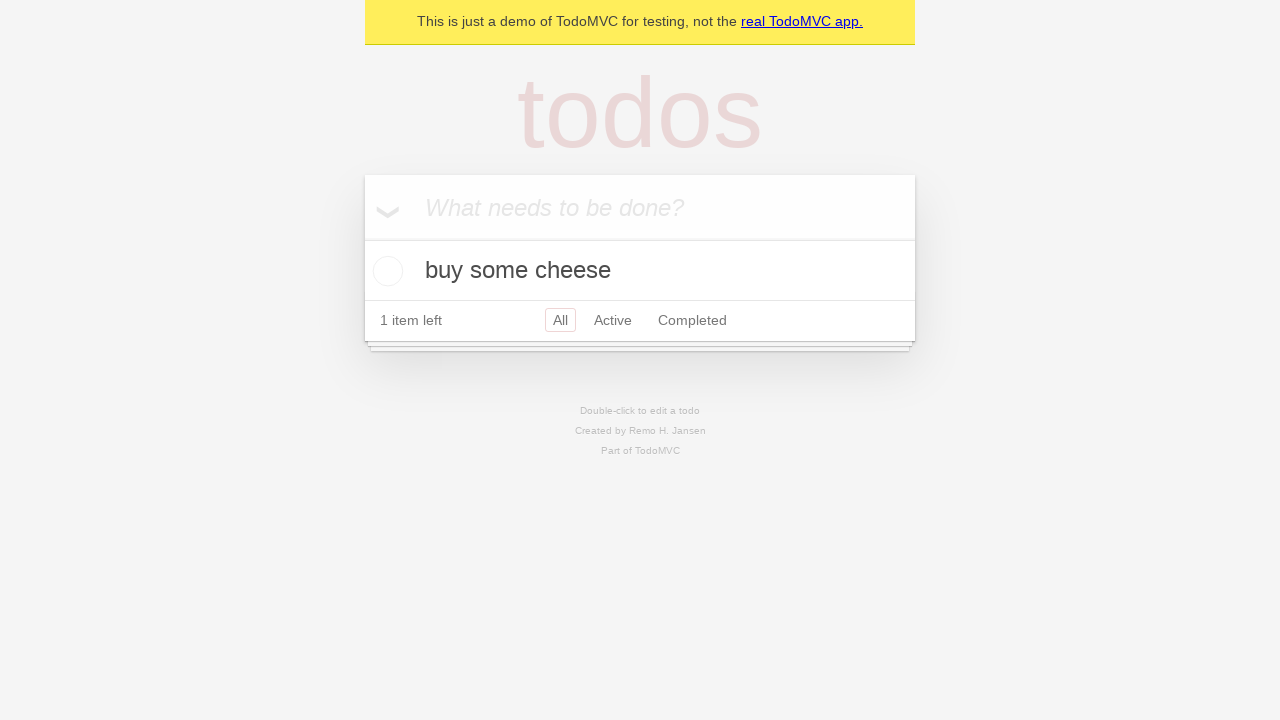

Retrieved input field value to verify it was cleared
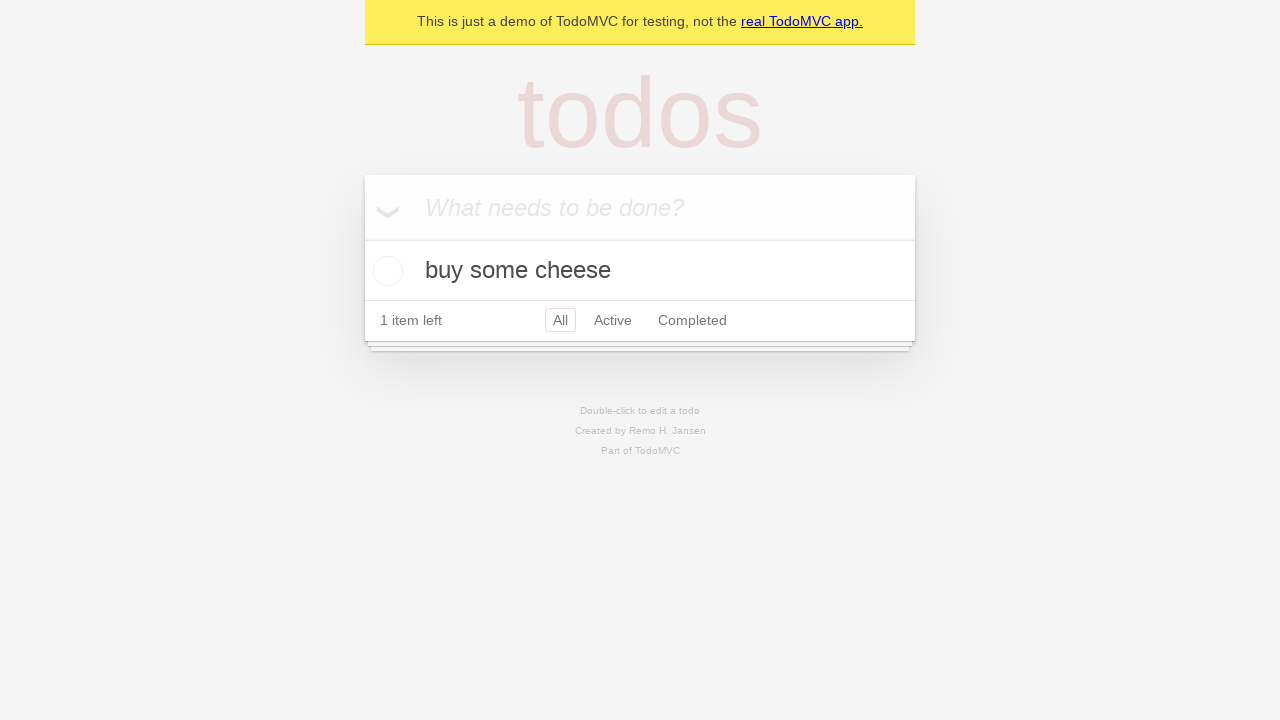

Confirmed that text input field was cleared after adding todo
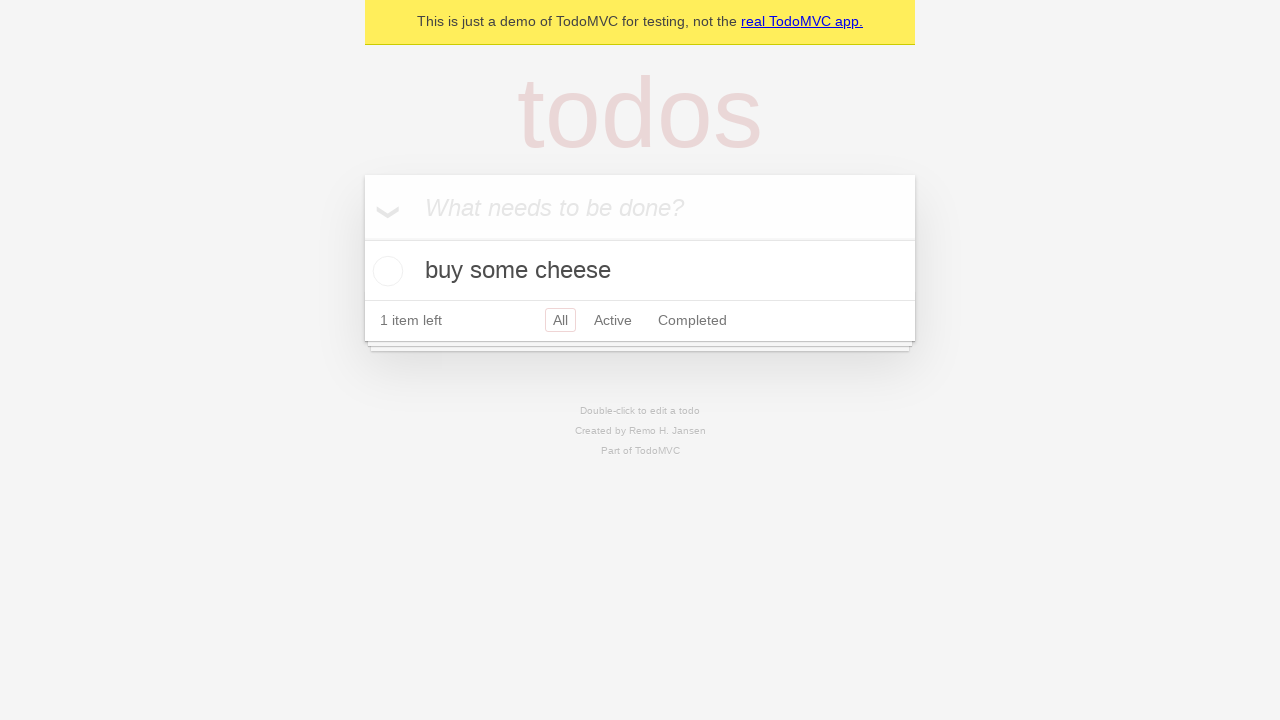

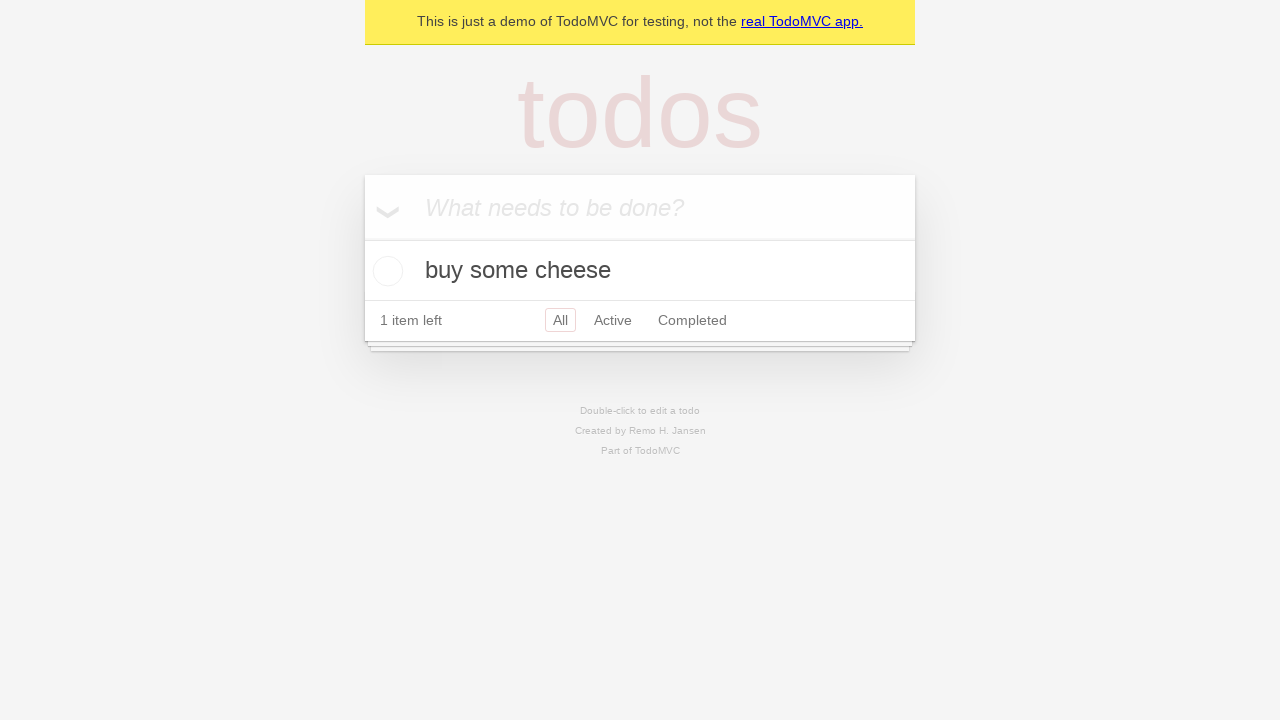